Tests GitHub search functionality by entering a search query and verifying that search results are displayed containing the search term

Starting URL: https://github.com/

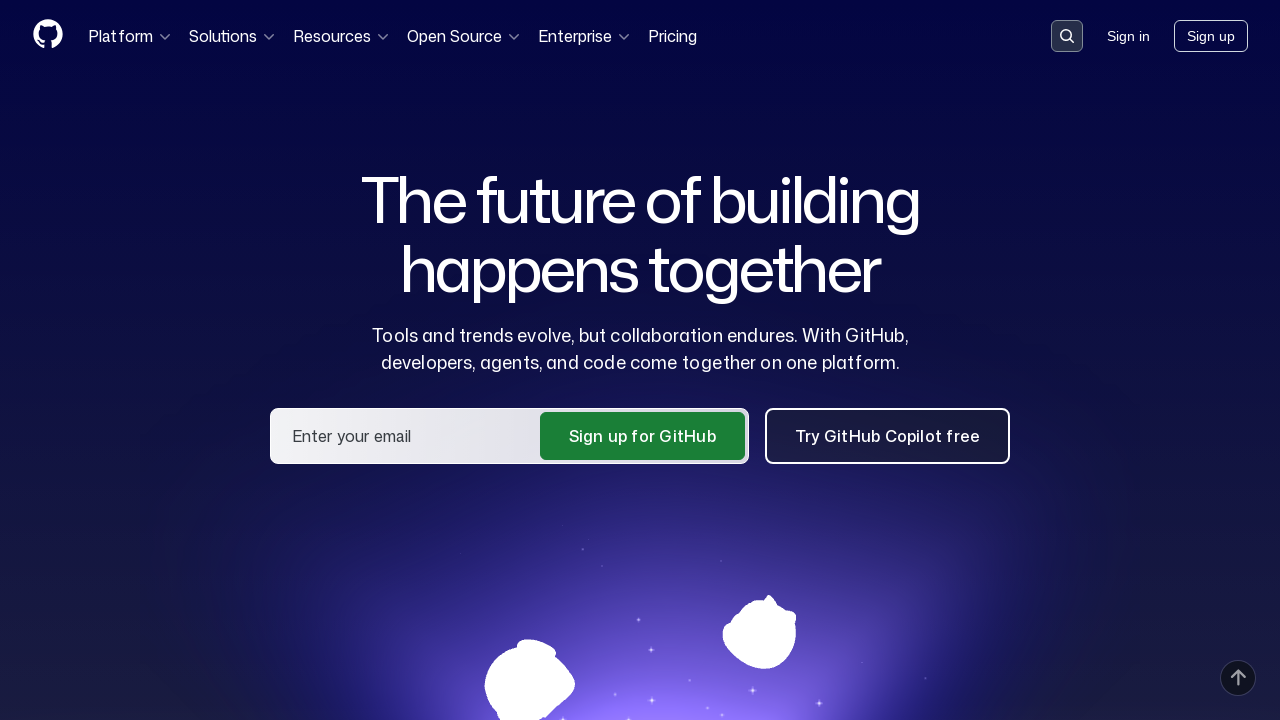

Clicked search button to open search dialog at (1067, 36) on button[data-target='qbsearch-input.inputButton']
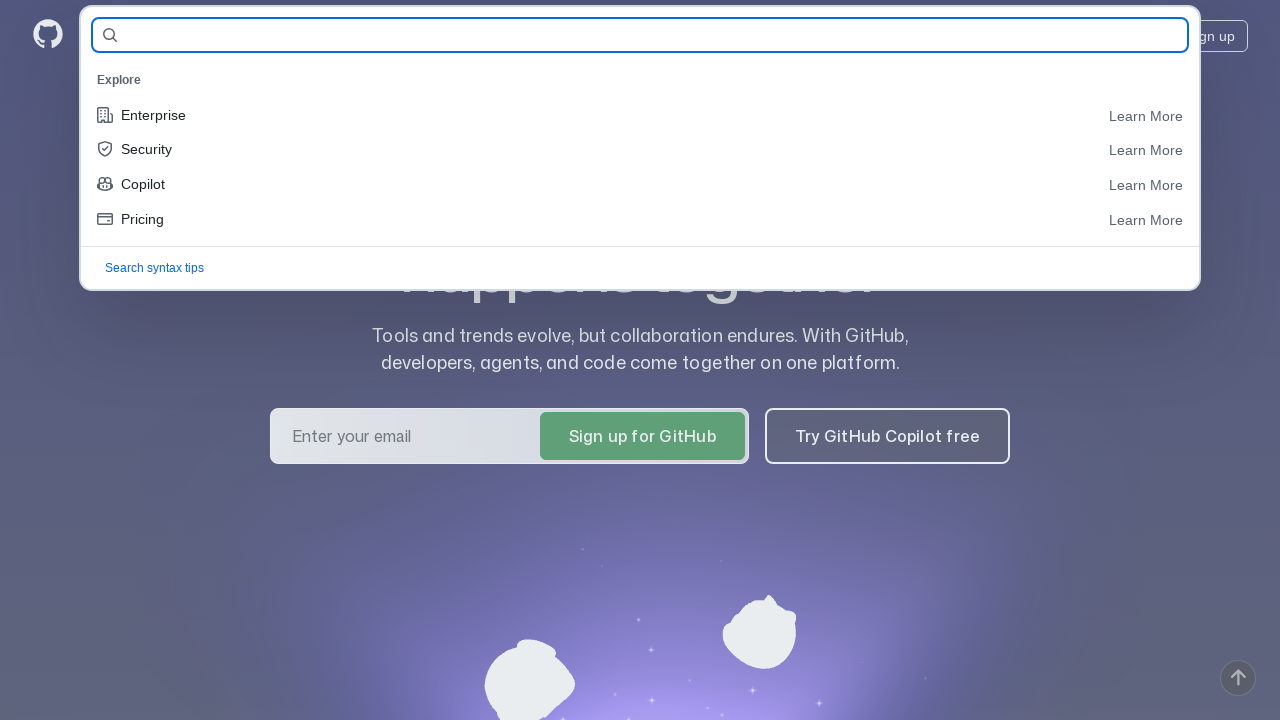

Search input field appeared
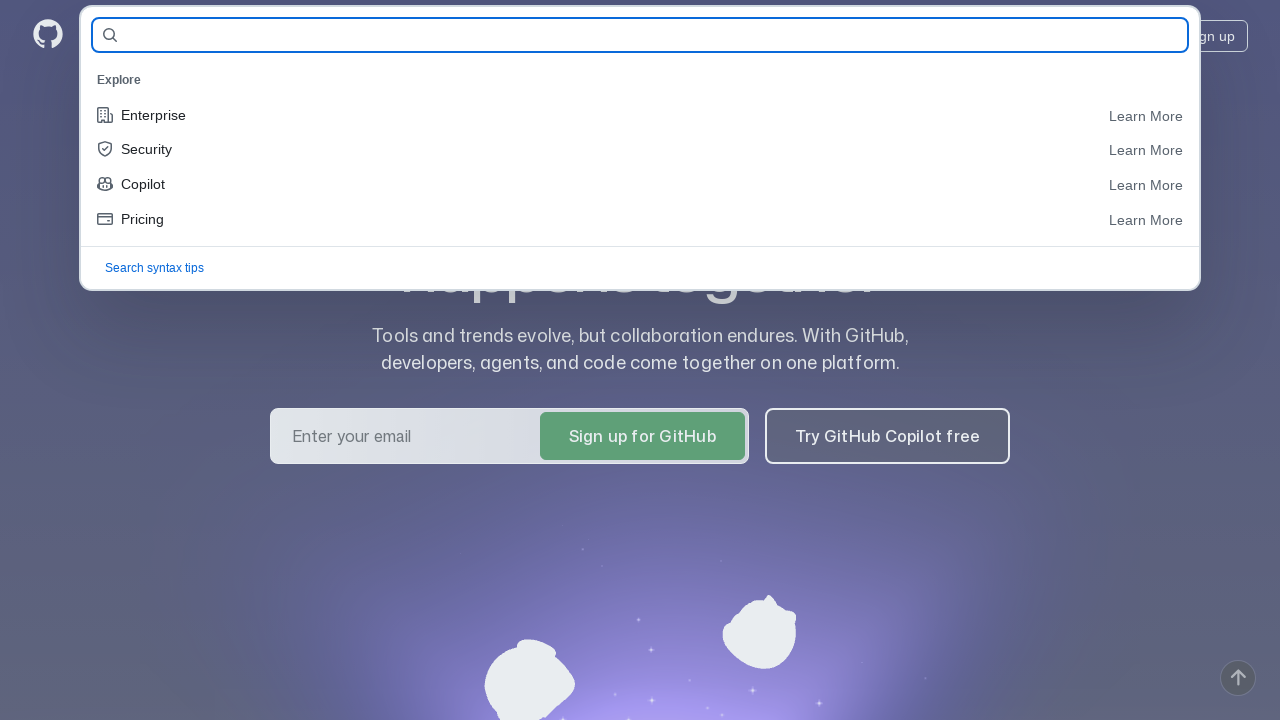

Entered search query 'selenium' on input#query-builder-test
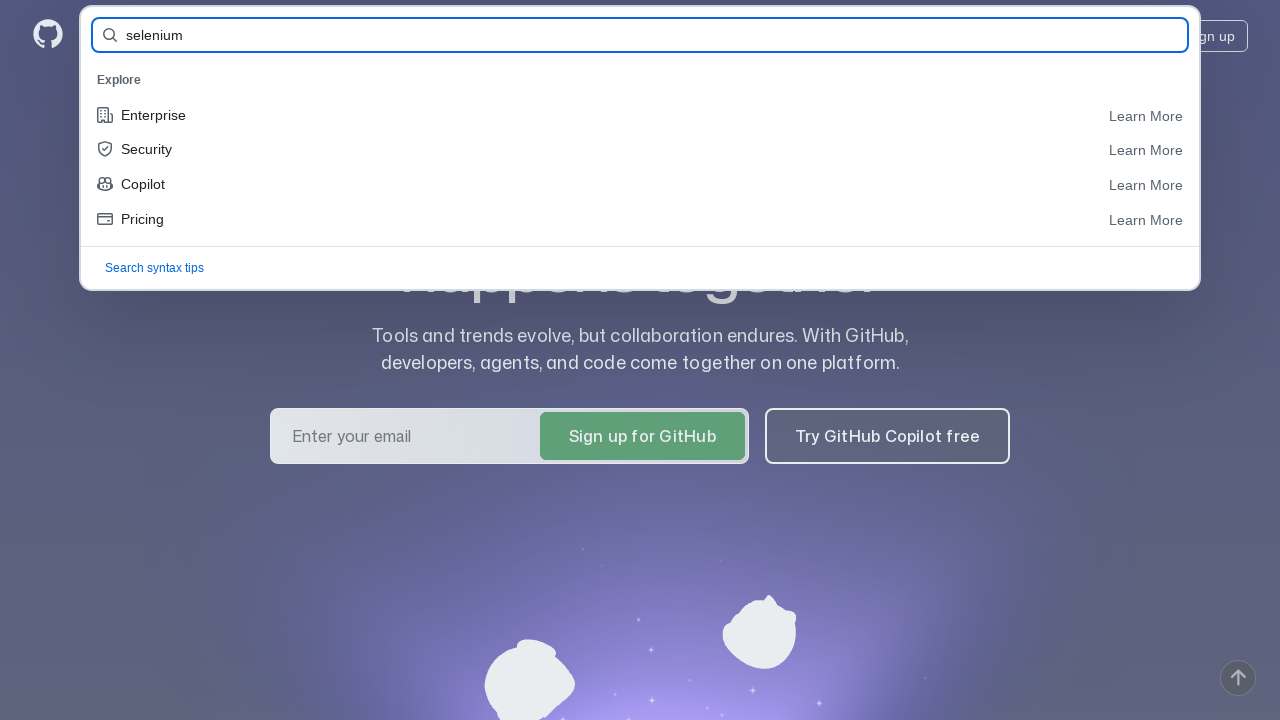

Pressed Enter to submit search query on input#query-builder-test
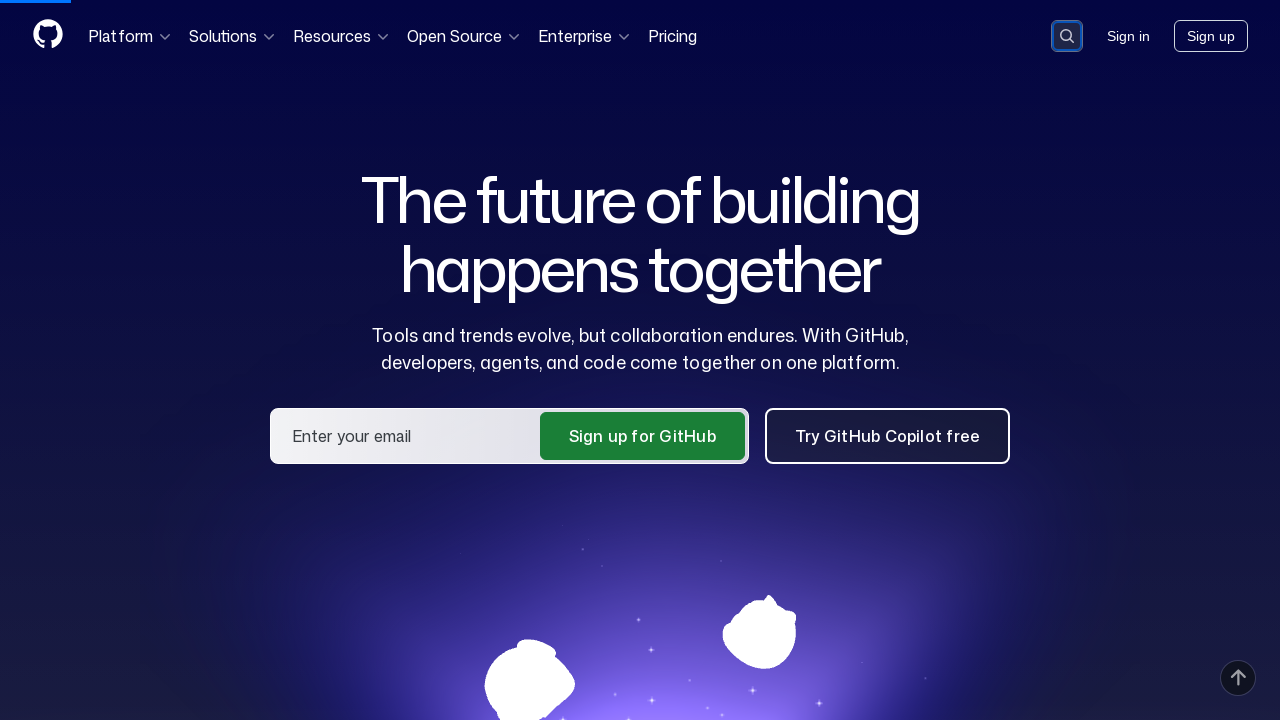

Search results page loaded
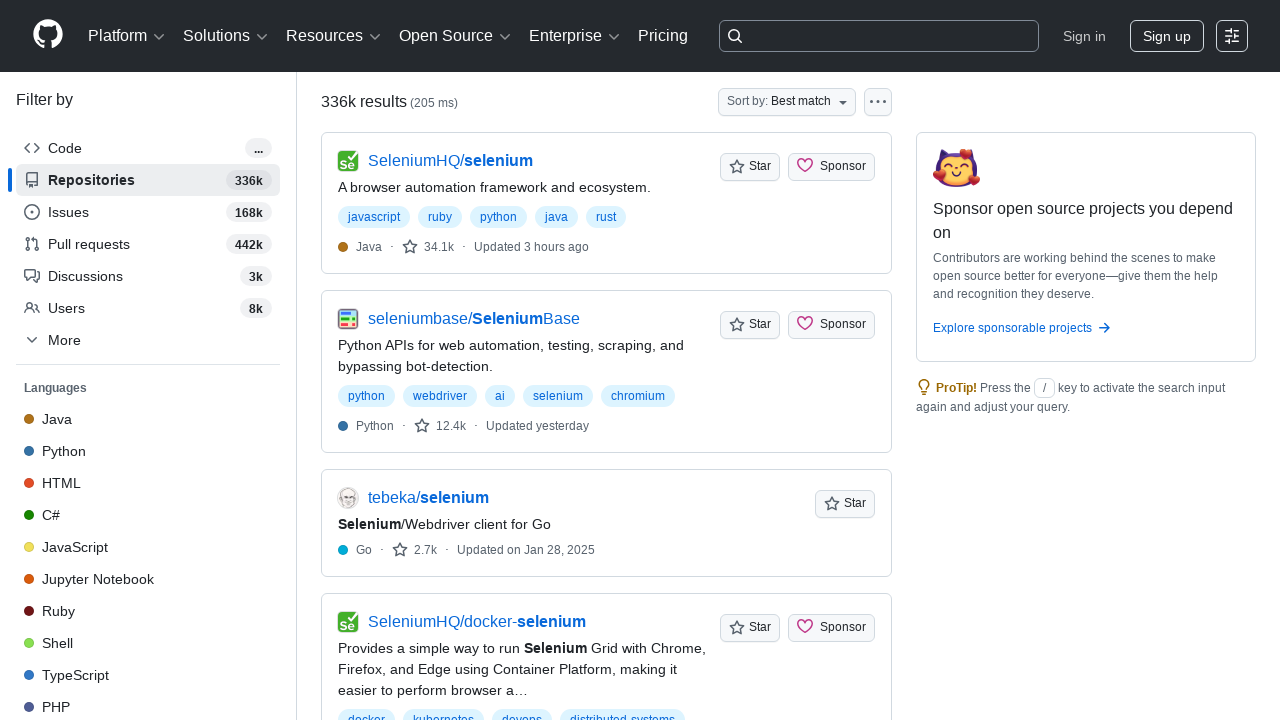

Verified search results are displayed with search title
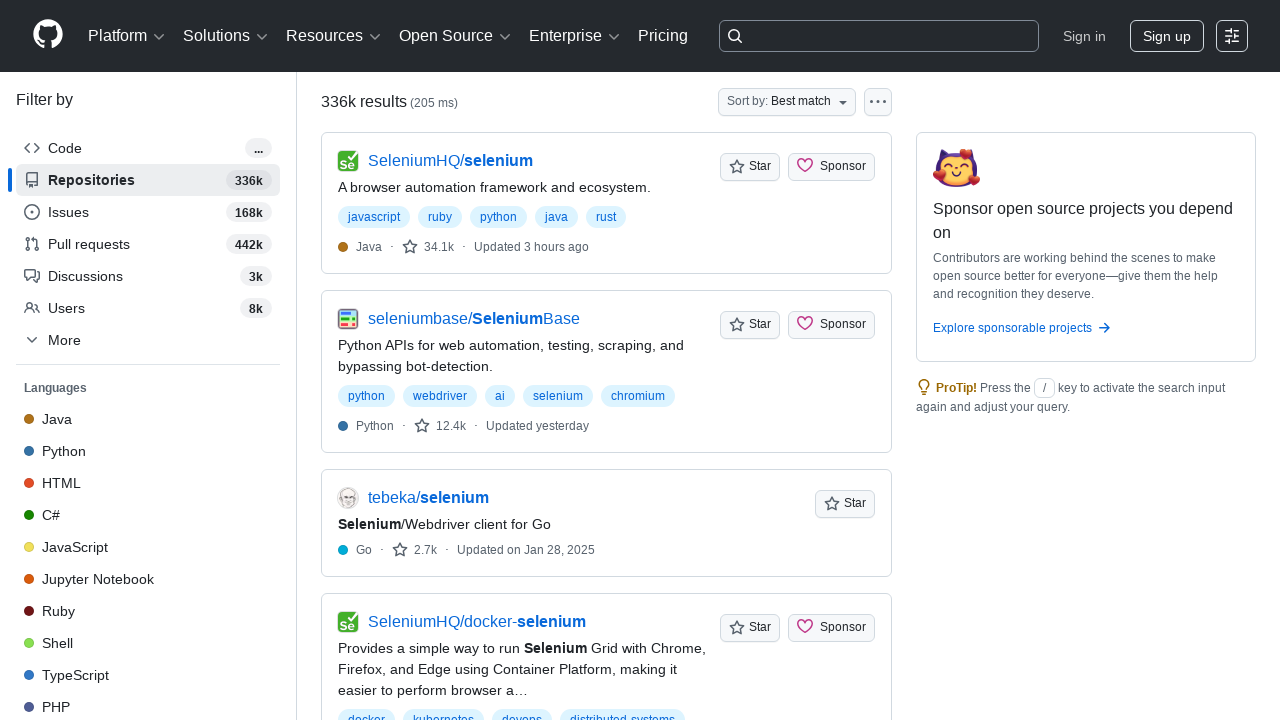

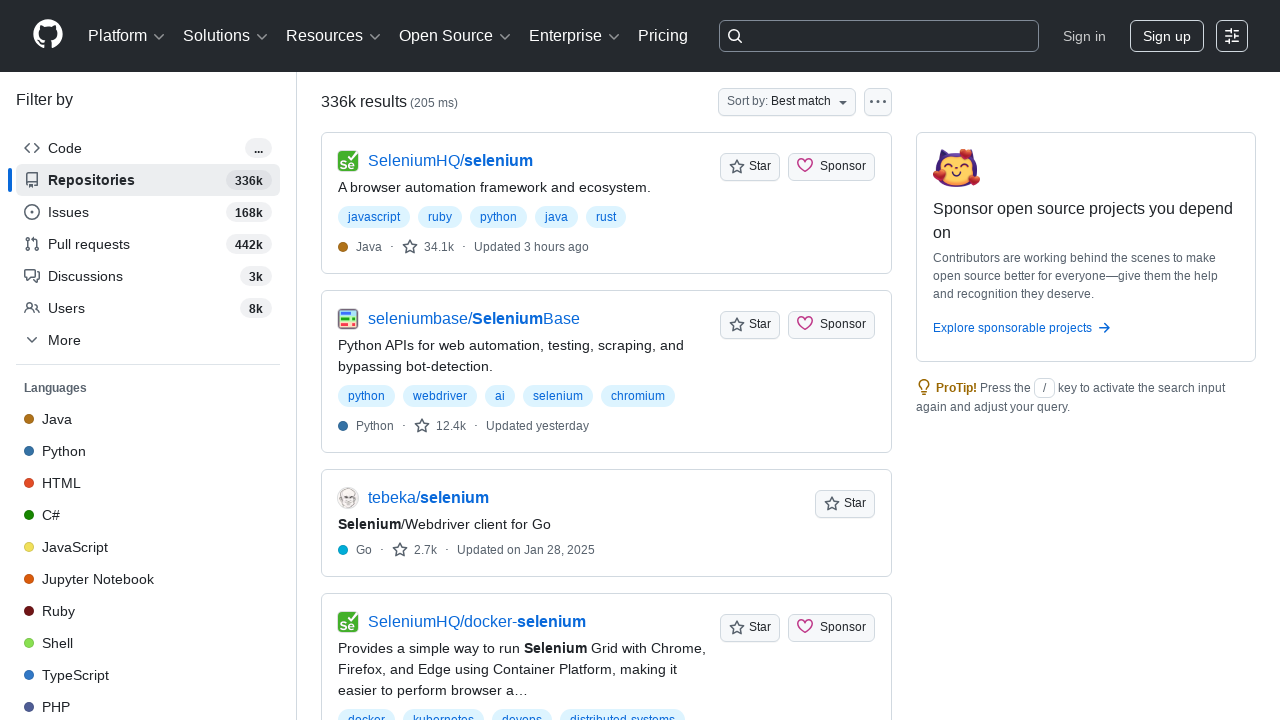